Tests scrolling to a form element and filling in name and date fields on a scroll demonstration page

Starting URL: https://formy-project.herokuapp.com/scroll

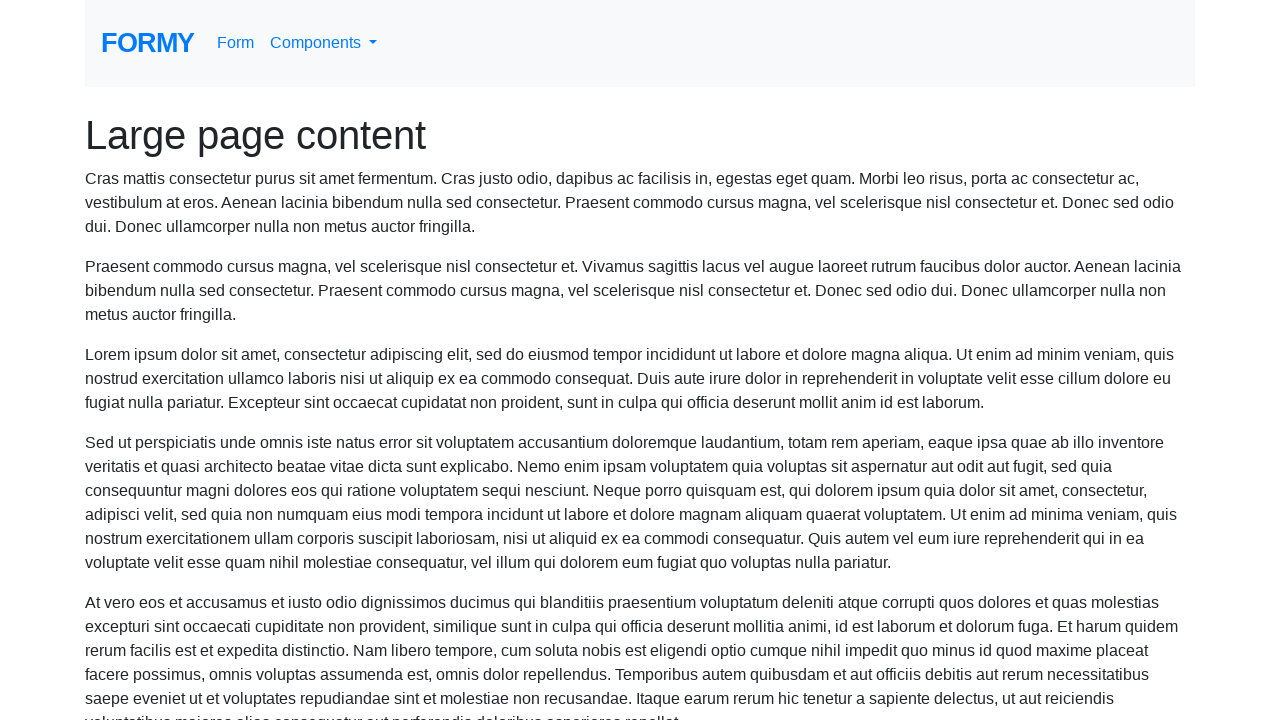

Located the name field element
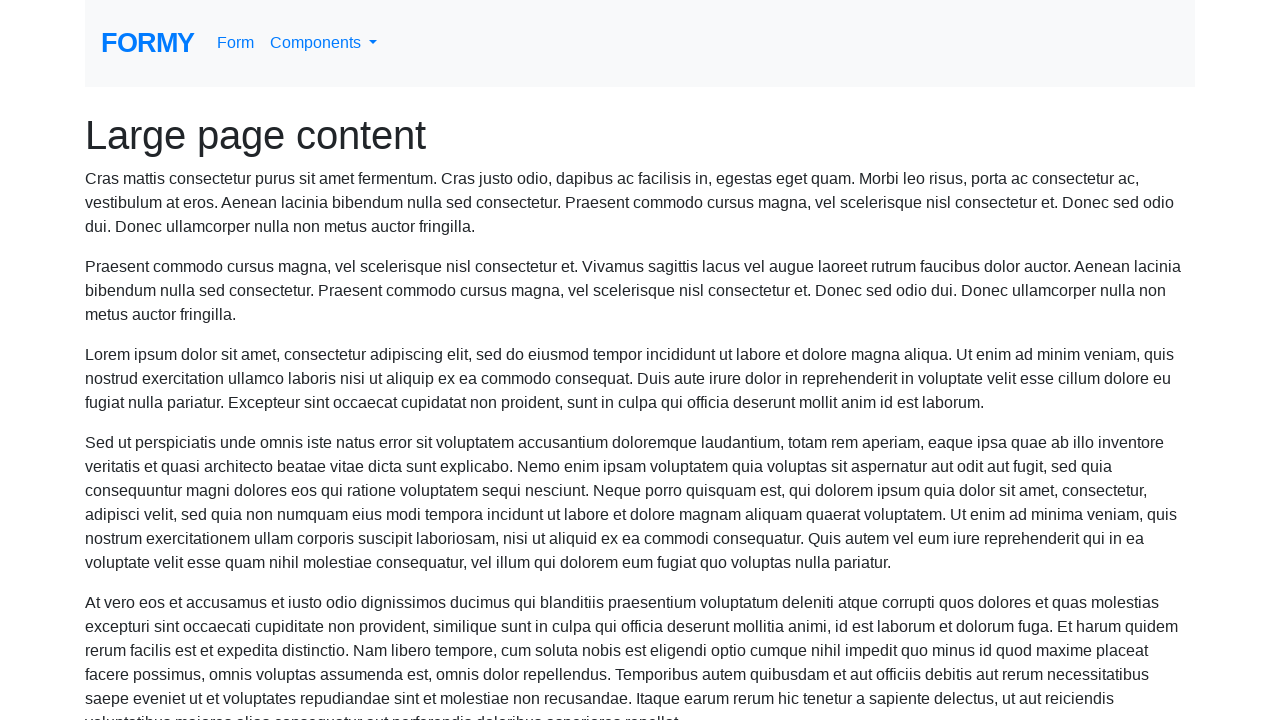

Scrolled to name field if needed
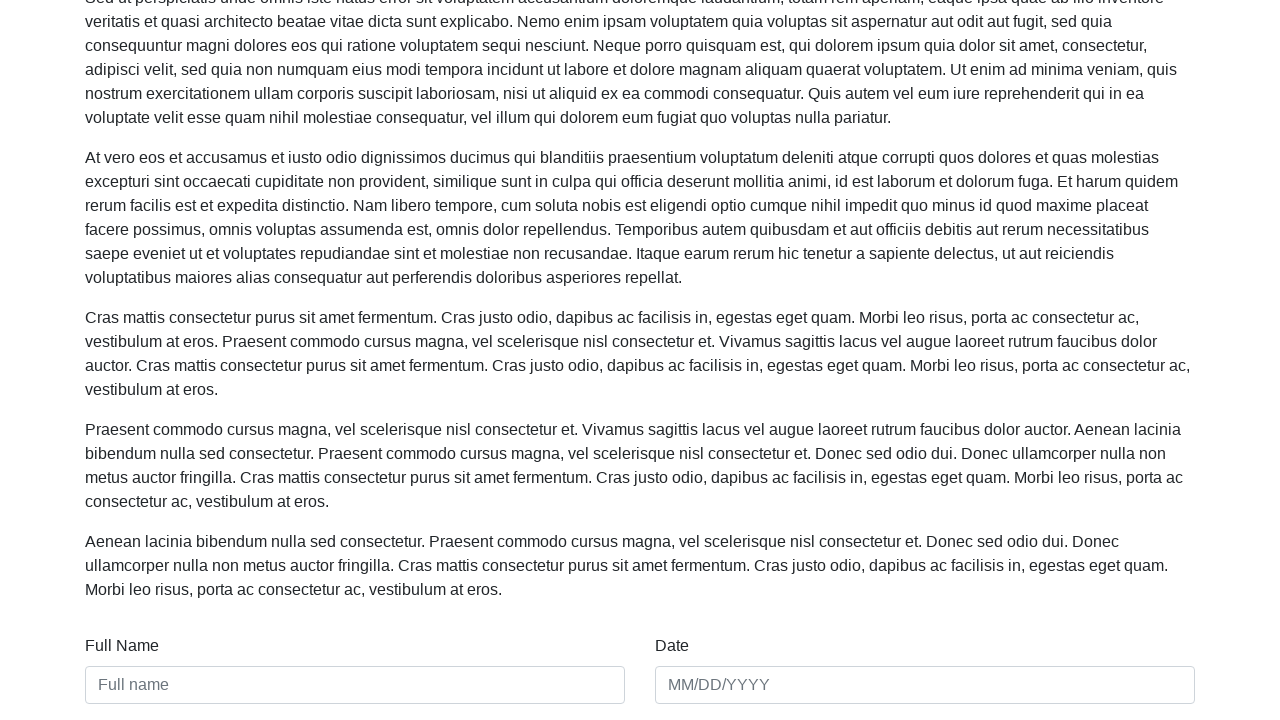

Filled name field with 'Meaghen Lewis' on #name
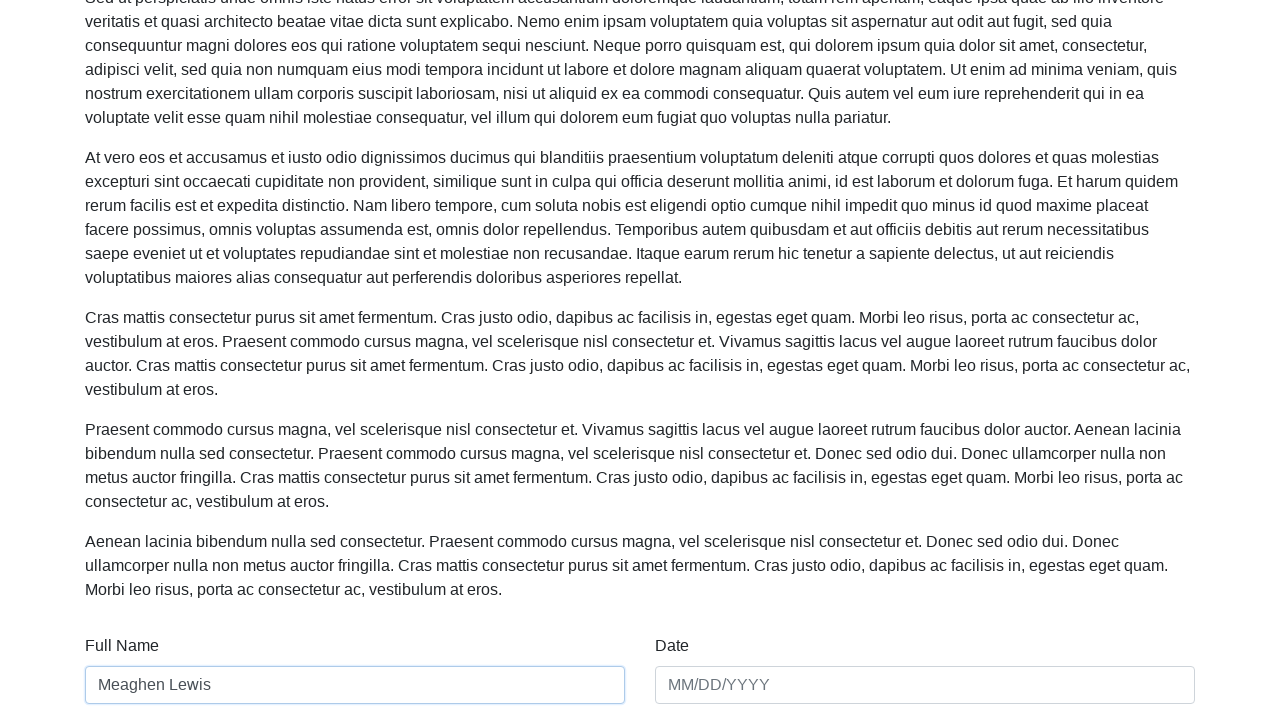

Filled date field with '01/01/2020' on #date
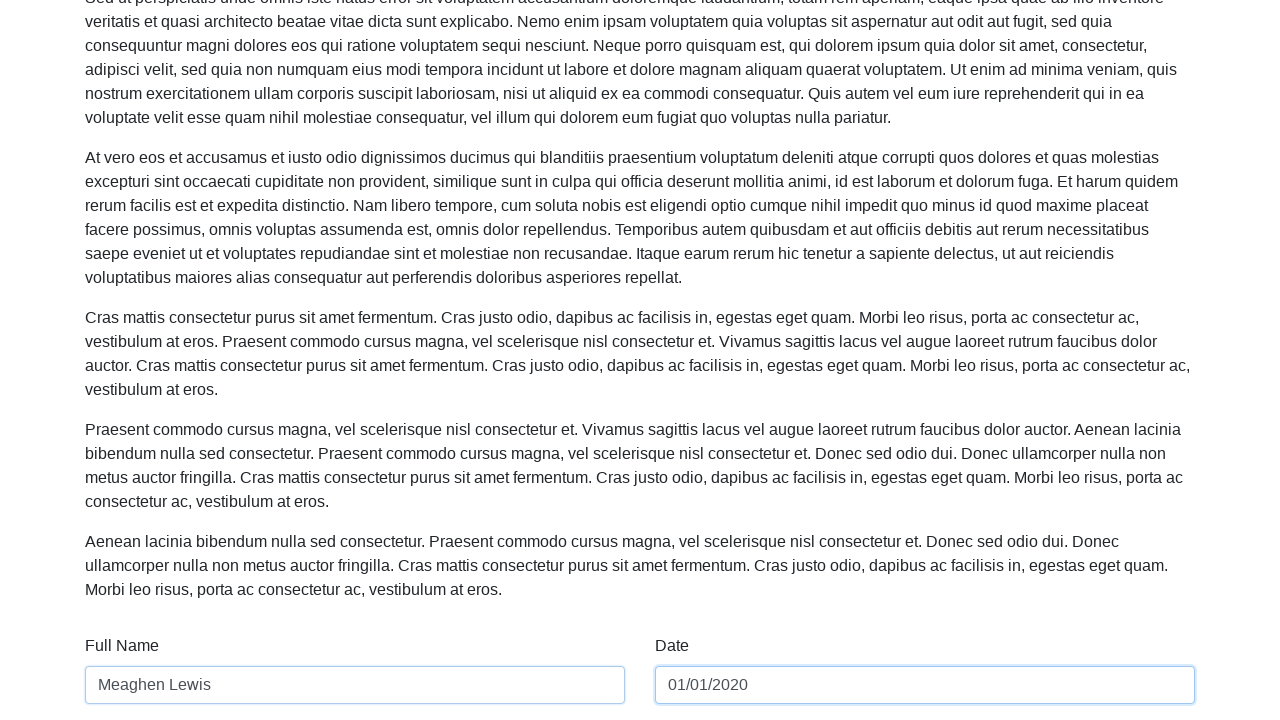

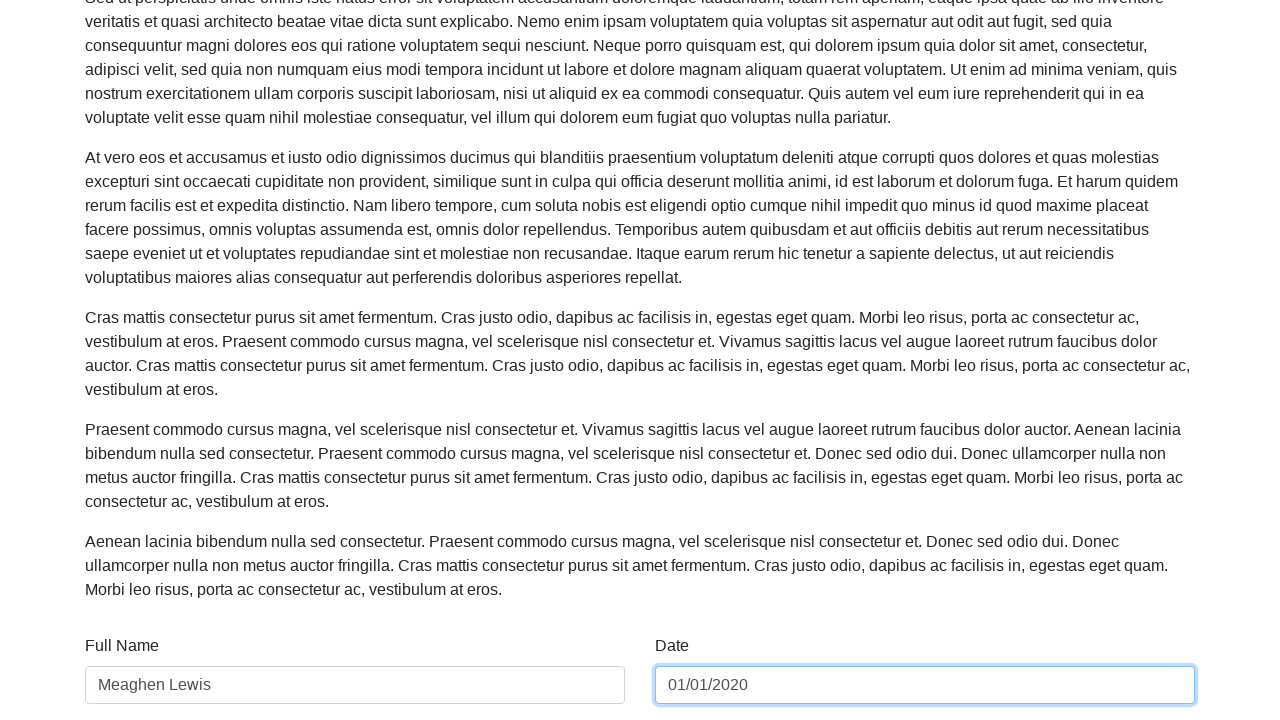